Tests drag and drop functionality by dragging an element and dropping it onto a target element

Starting URL: https://jqueryui.com/resources/demos/droppable/default.html

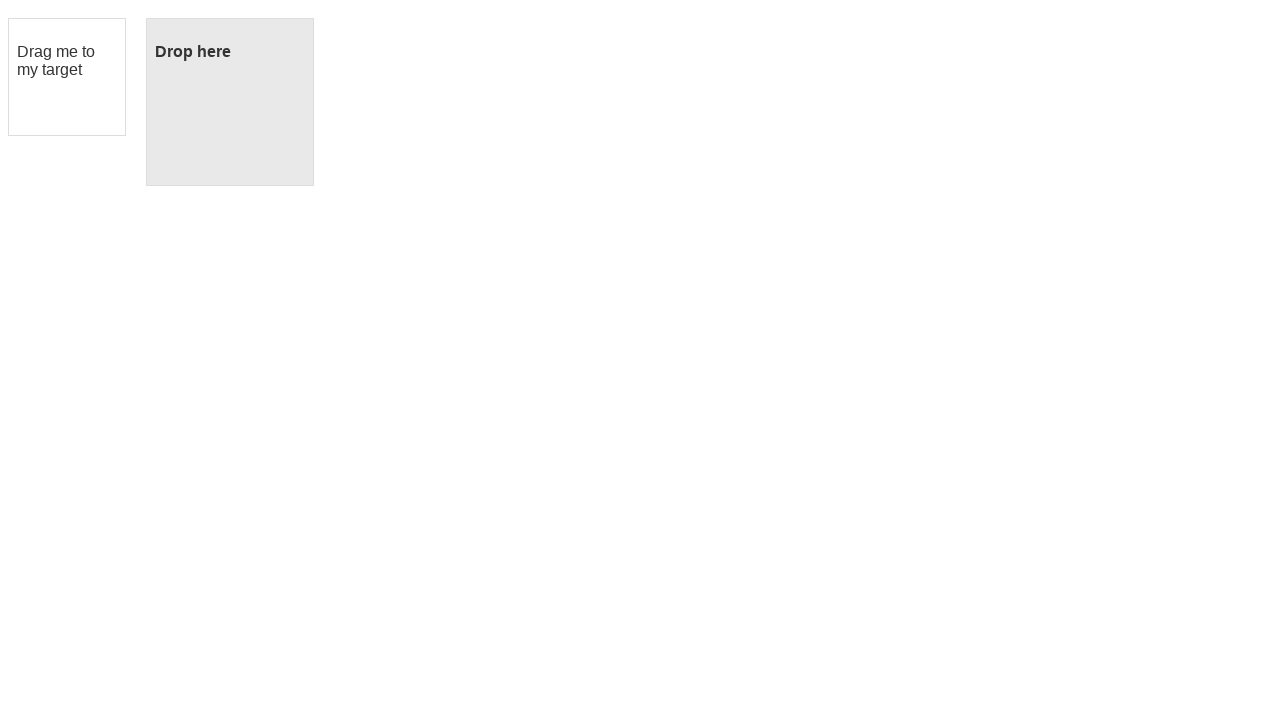

Navigated to jQuery UI droppable demo page
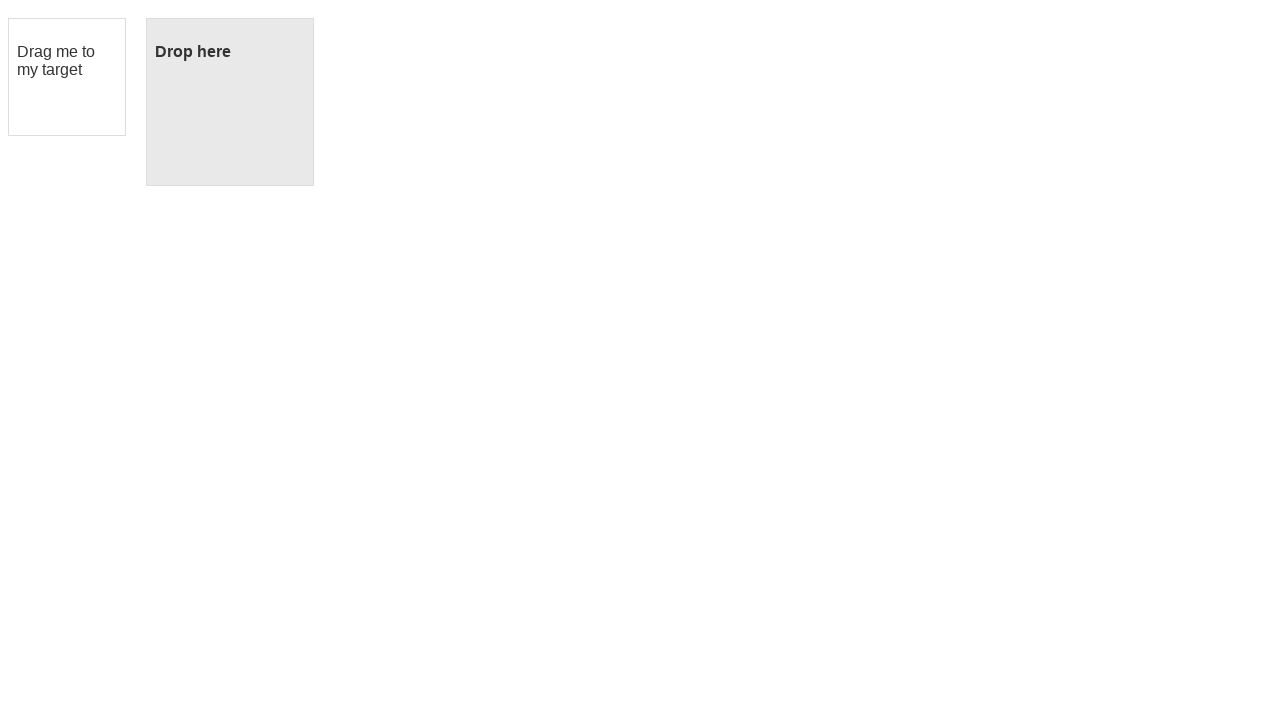

Located the draggable element
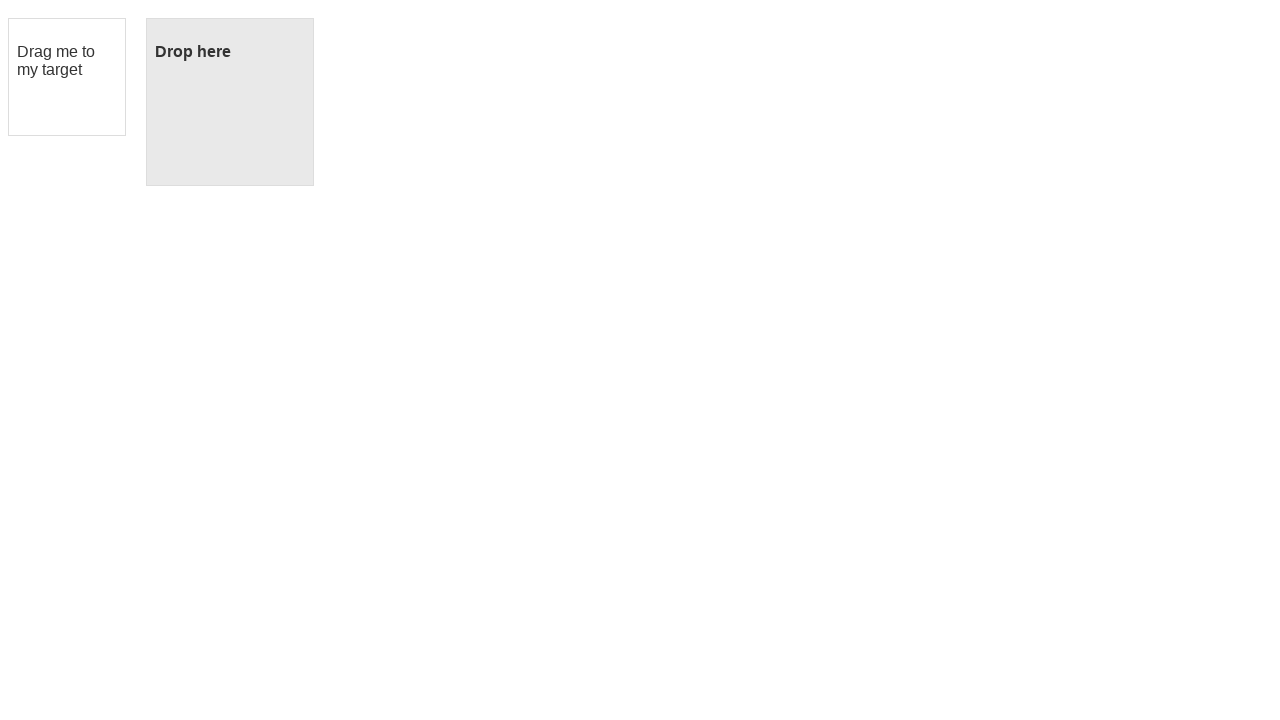

Located the droppable target element
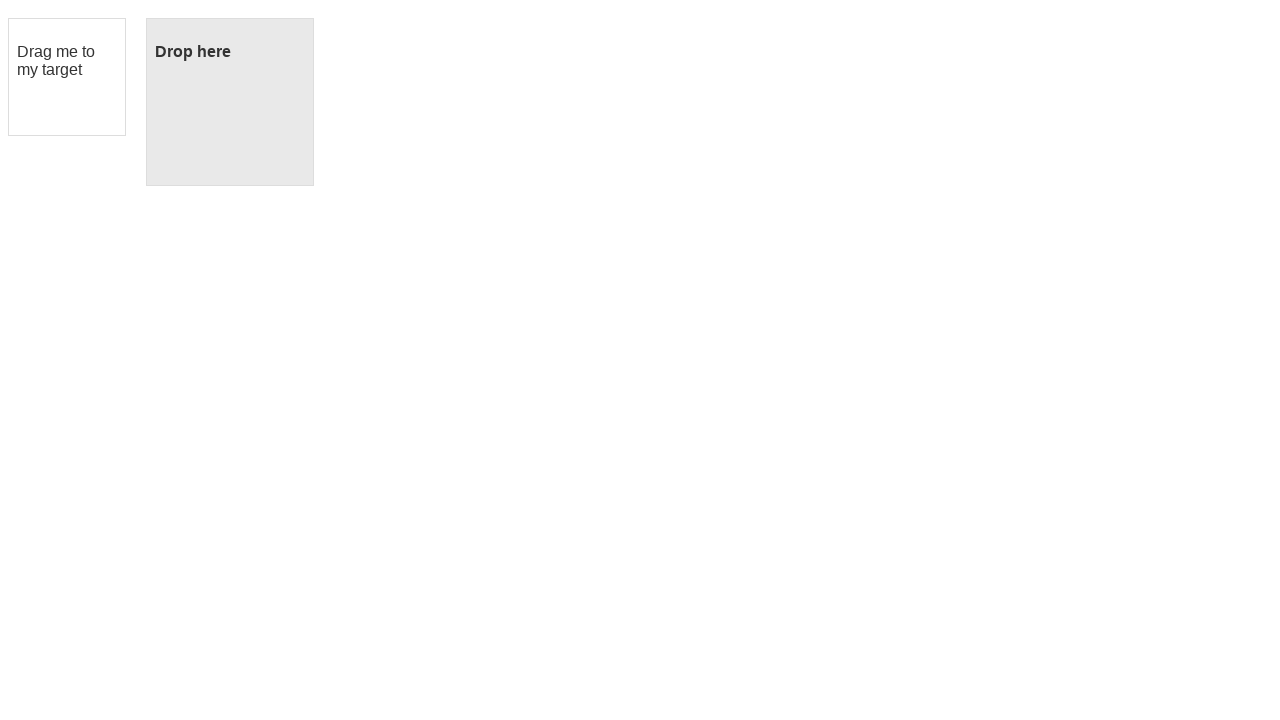

Performed drag and drop action - dragged element onto target at (230, 102)
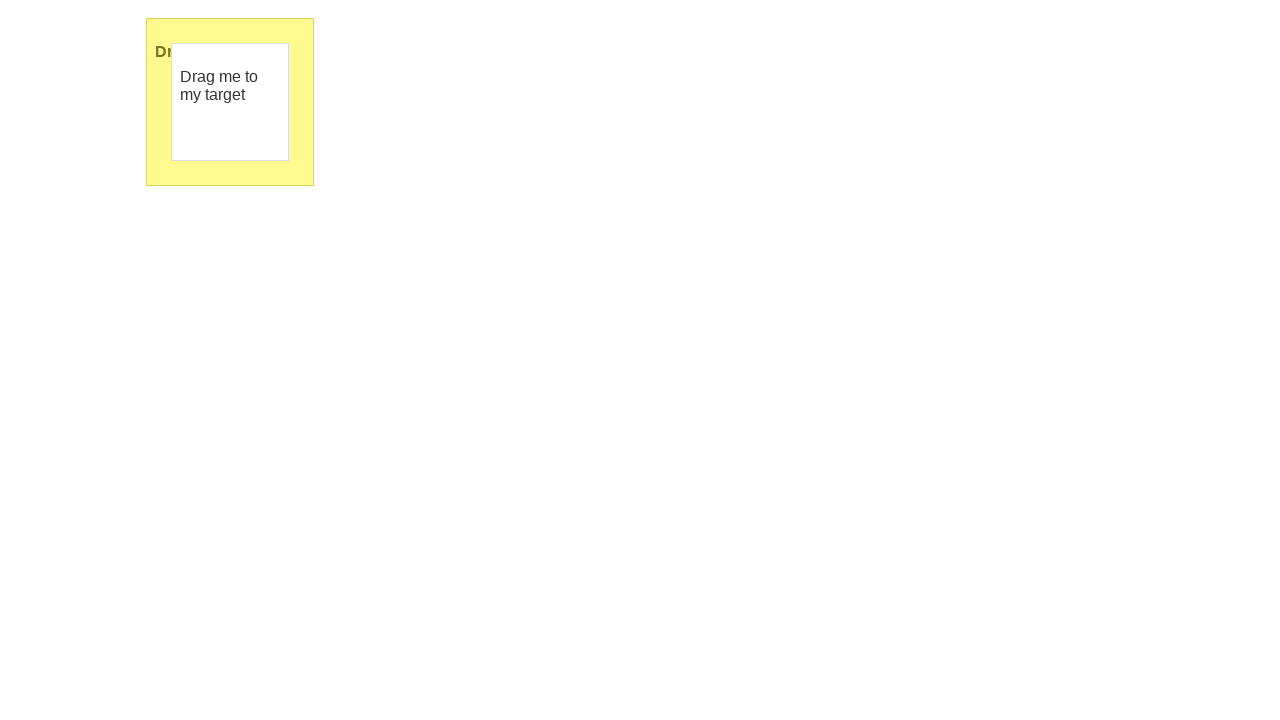

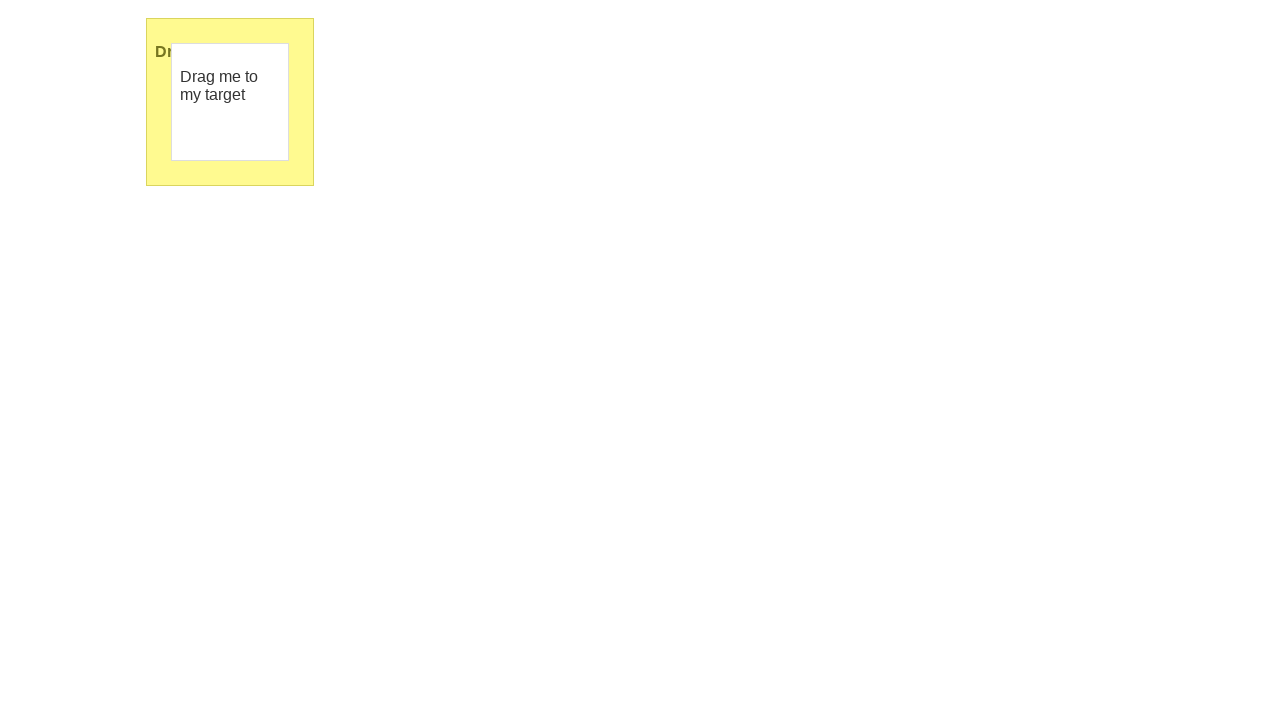